Tests radio button functionality by selecting the second radio button

Starting URL: https://bonigarcia.dev/selenium-webdriver-java/web-form.html

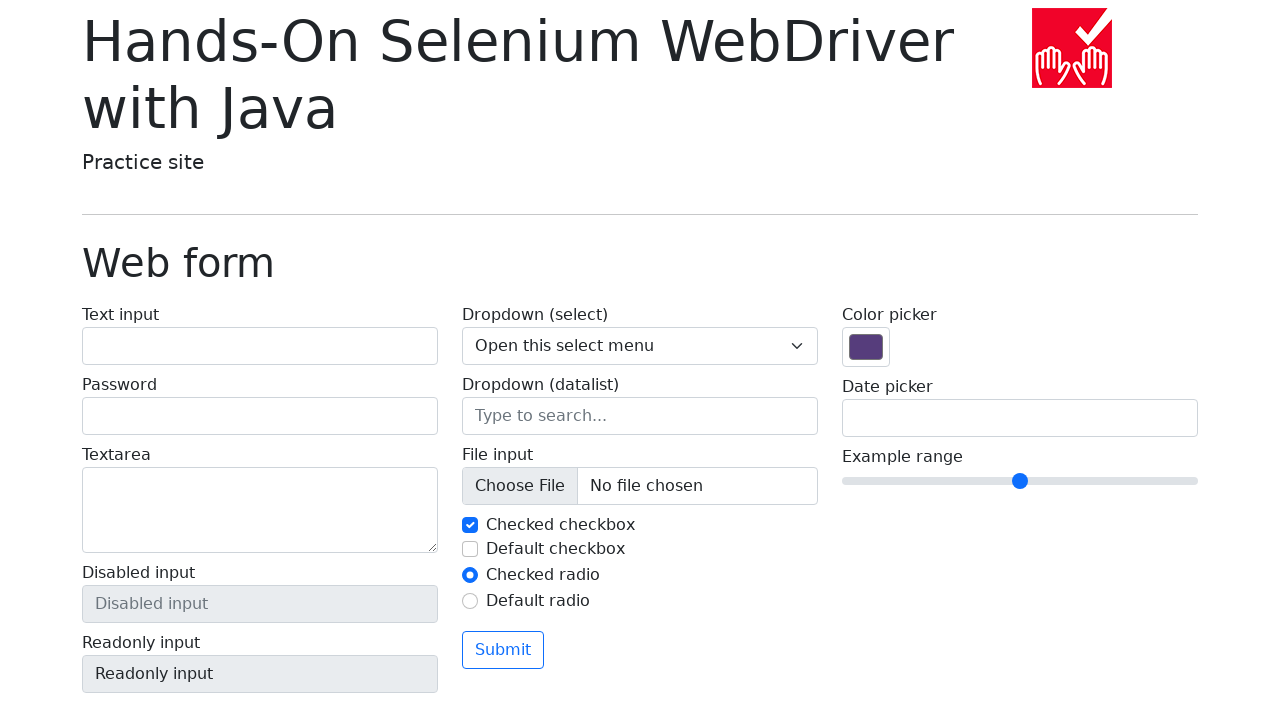

Navigated to web form page
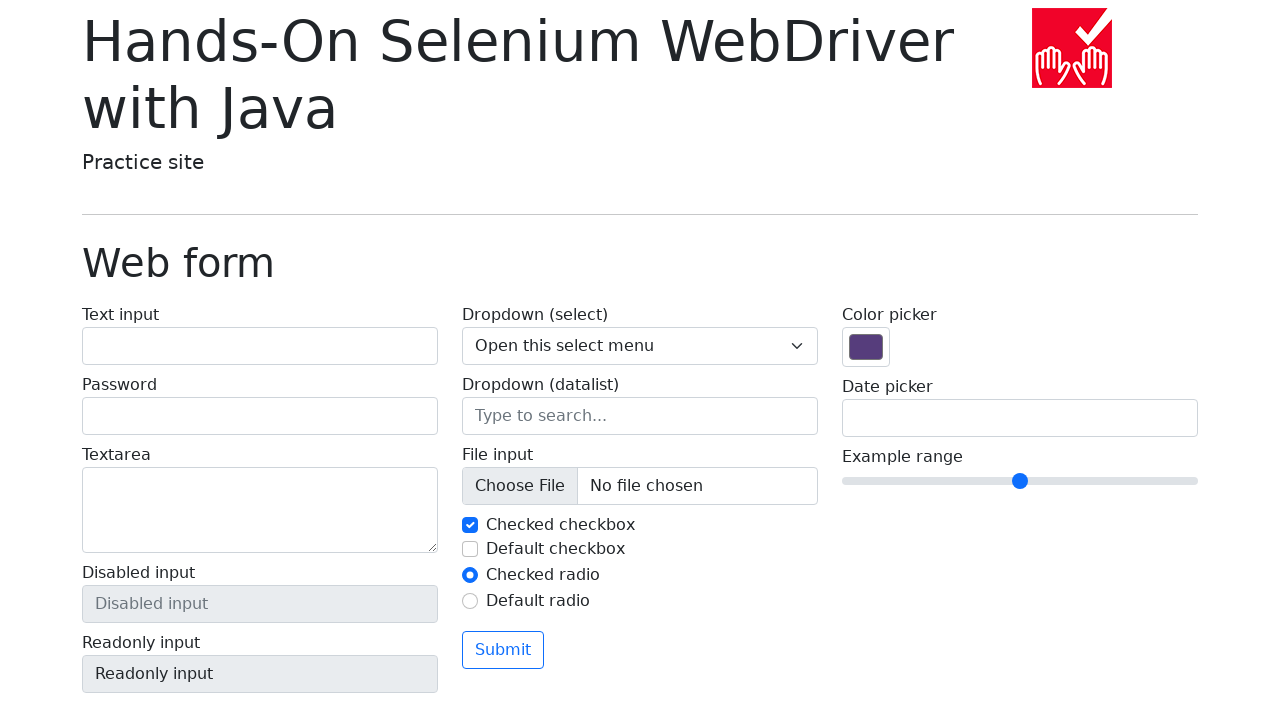

Clicked the second radio button at (470, 601) on #my-radio-2
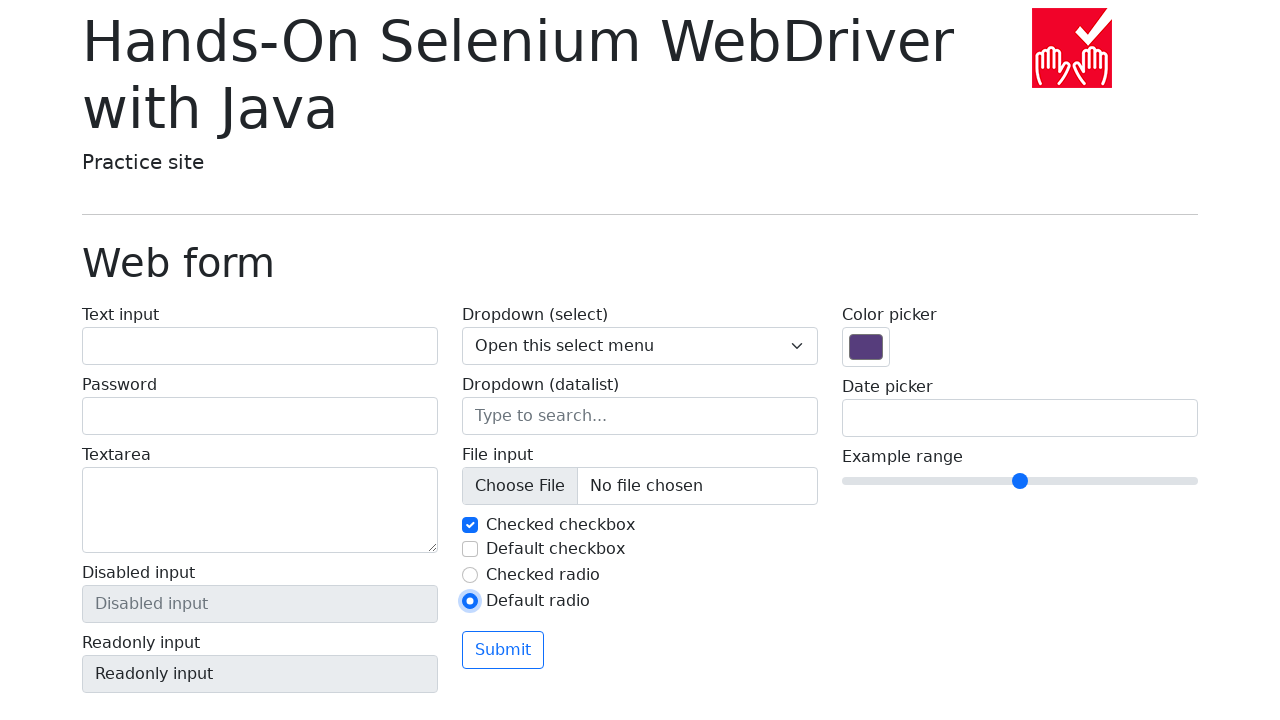

Verified that radio button 2 is selected
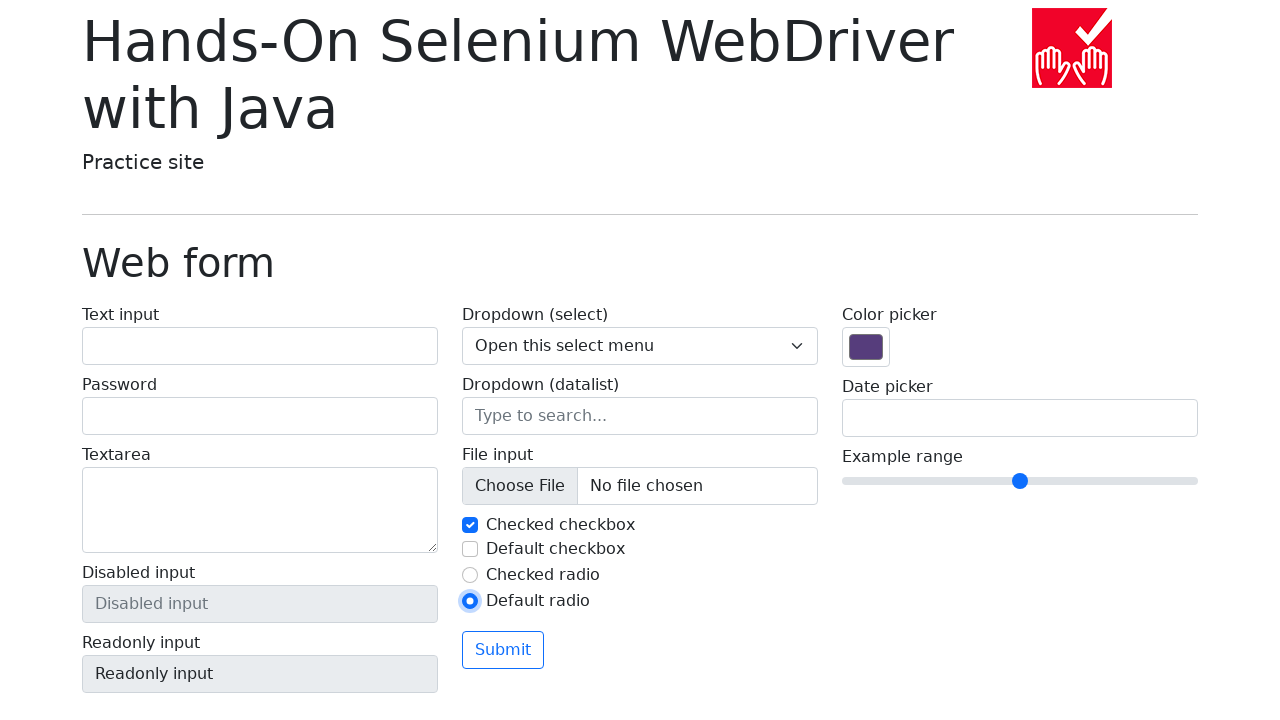

Verified that radio button 1 is not selected
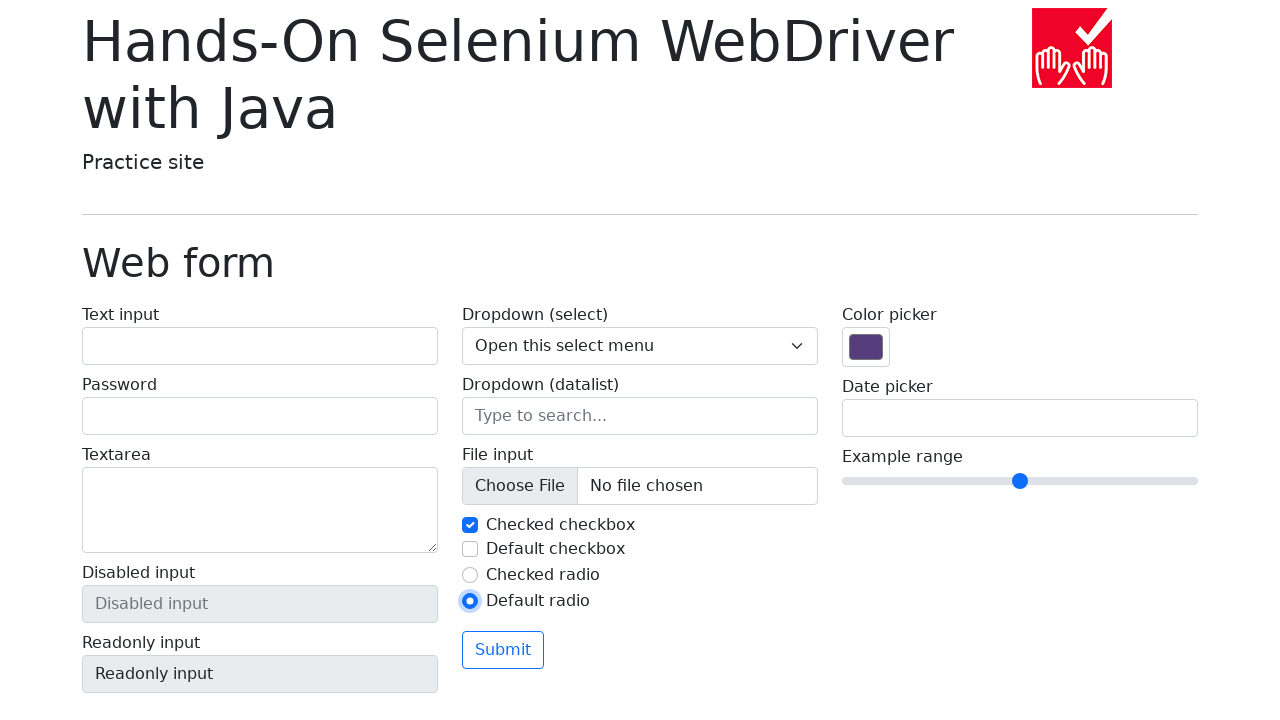

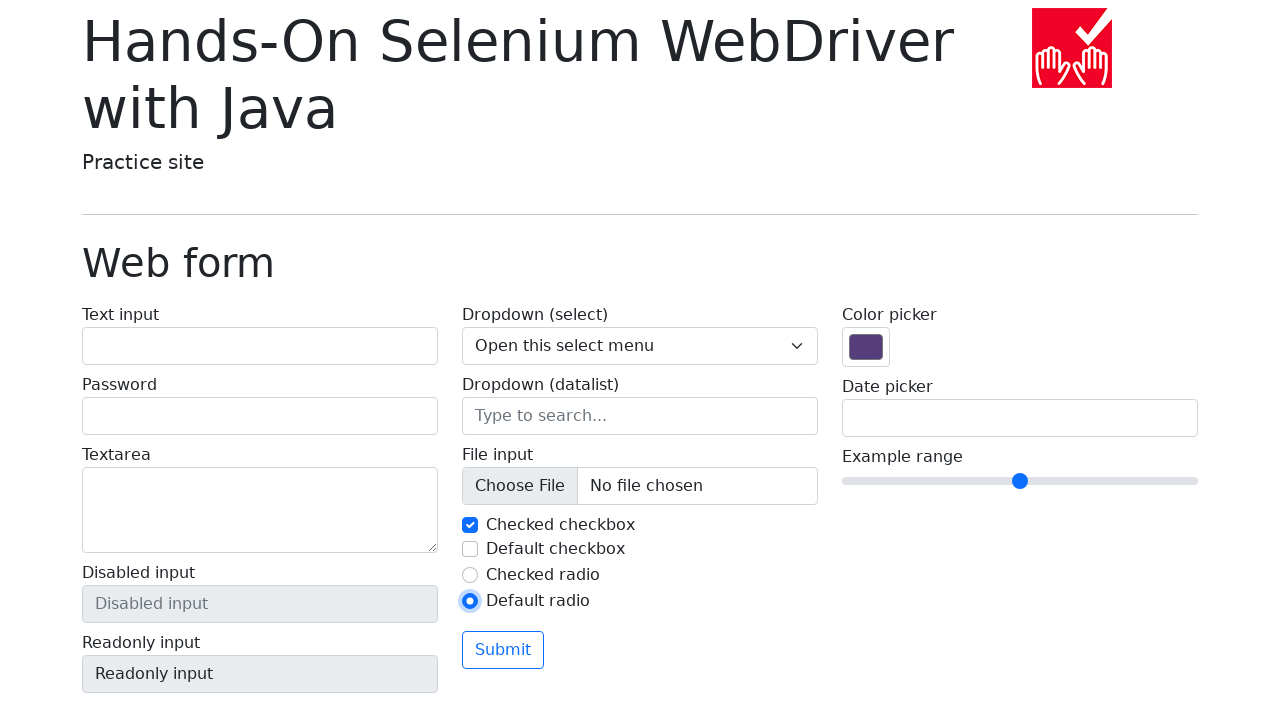